Tests hover functionality on a navigation menu item to verify dropdown menu appears on mouseover

Starting URL: https://www.hepsiburada.com/

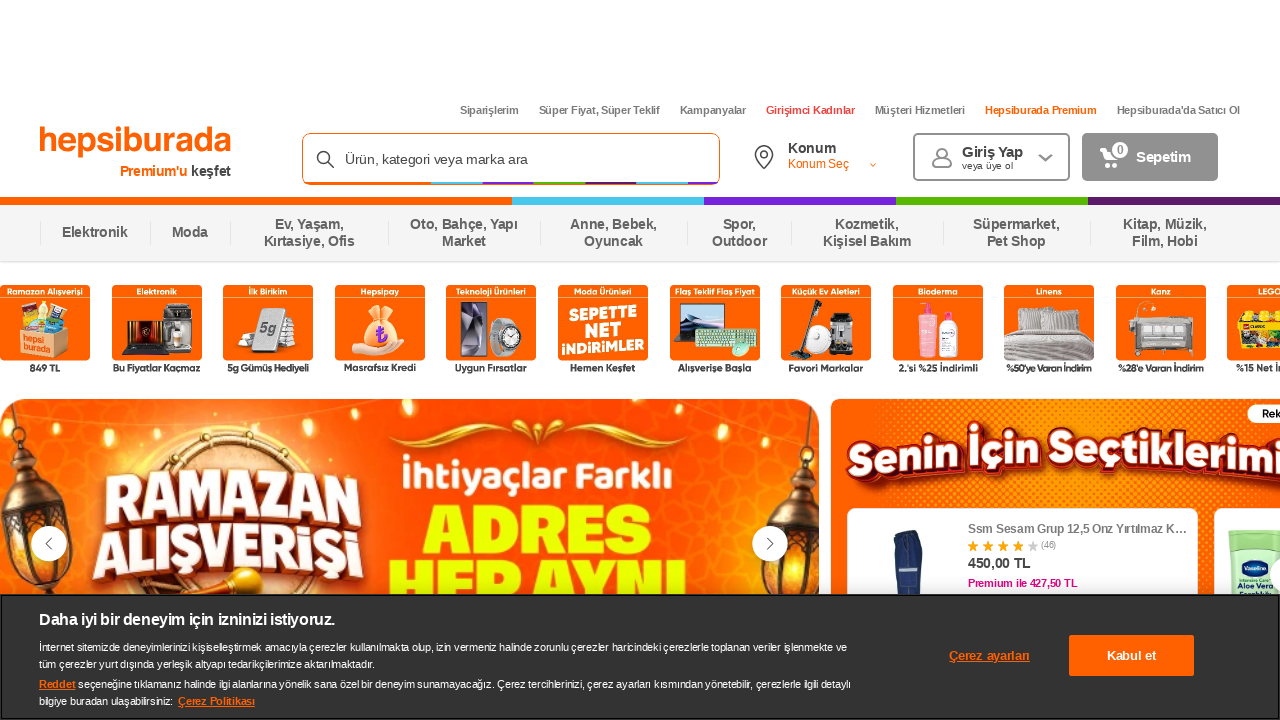

Hovered over 'Moda' (Fashion) navigation menu item at (190, 233) on xpath=//span[text()='Moda']
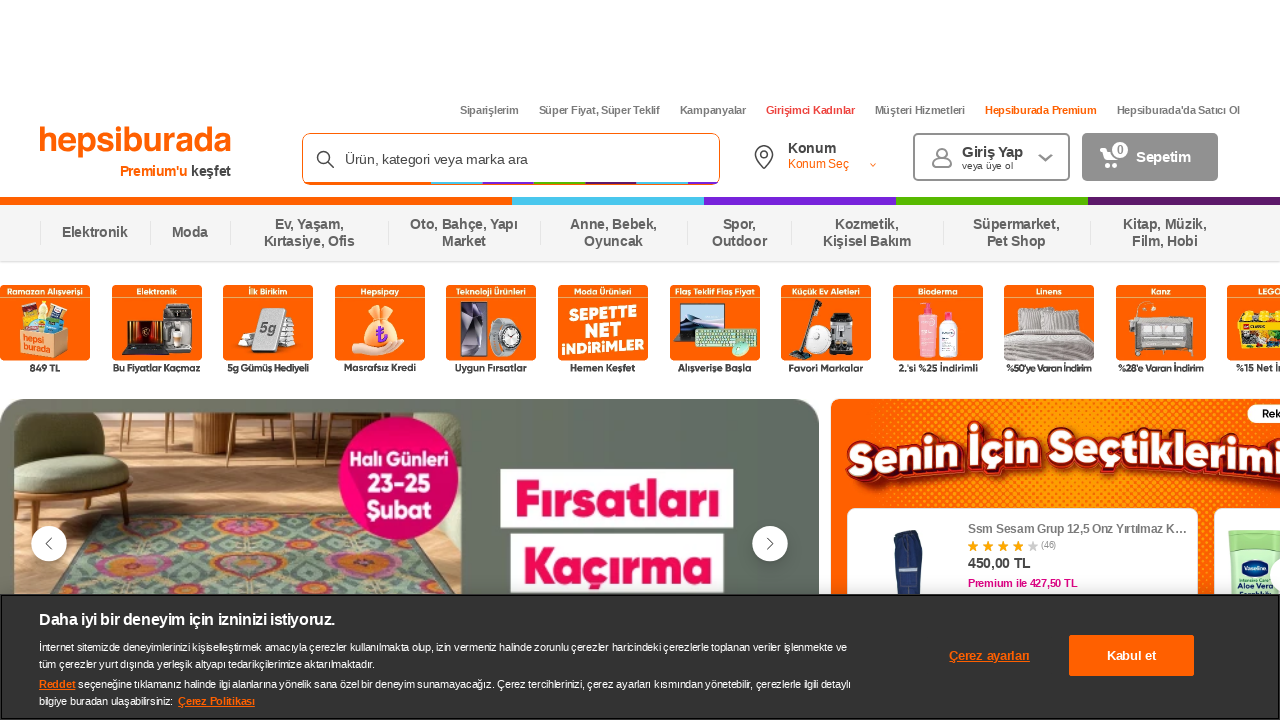

Waited 2 seconds for dropdown menu to appear
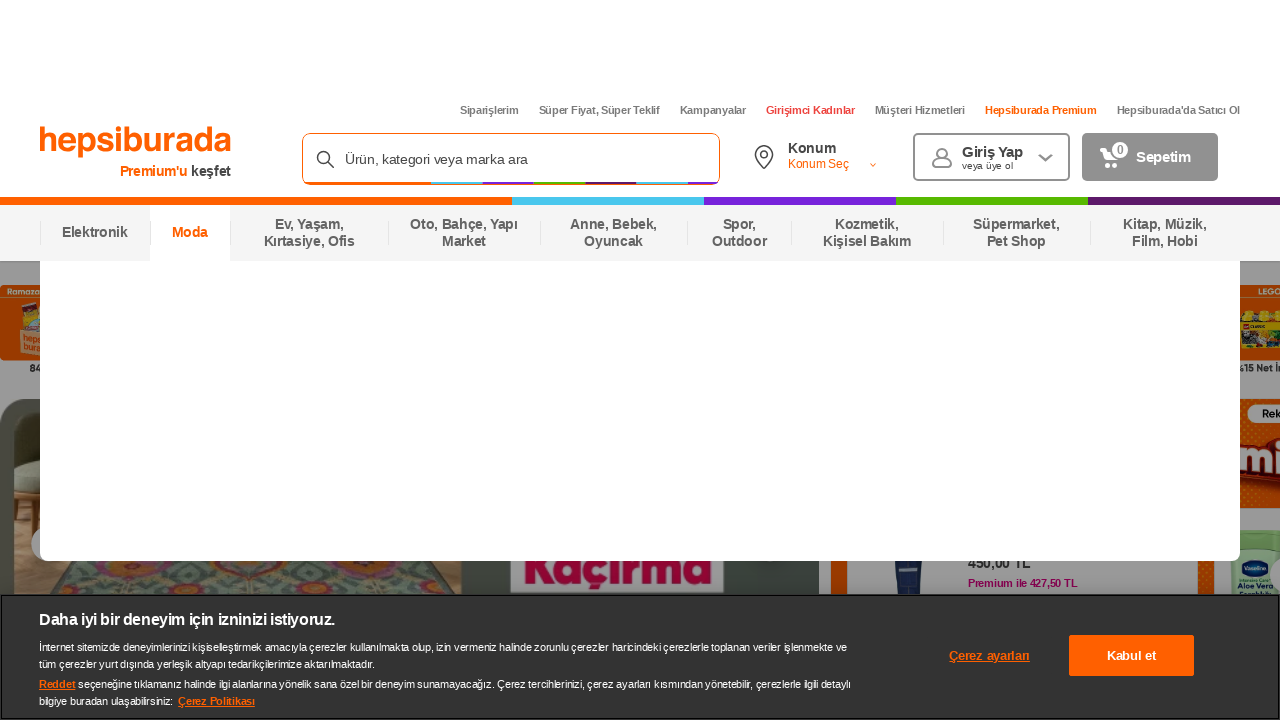

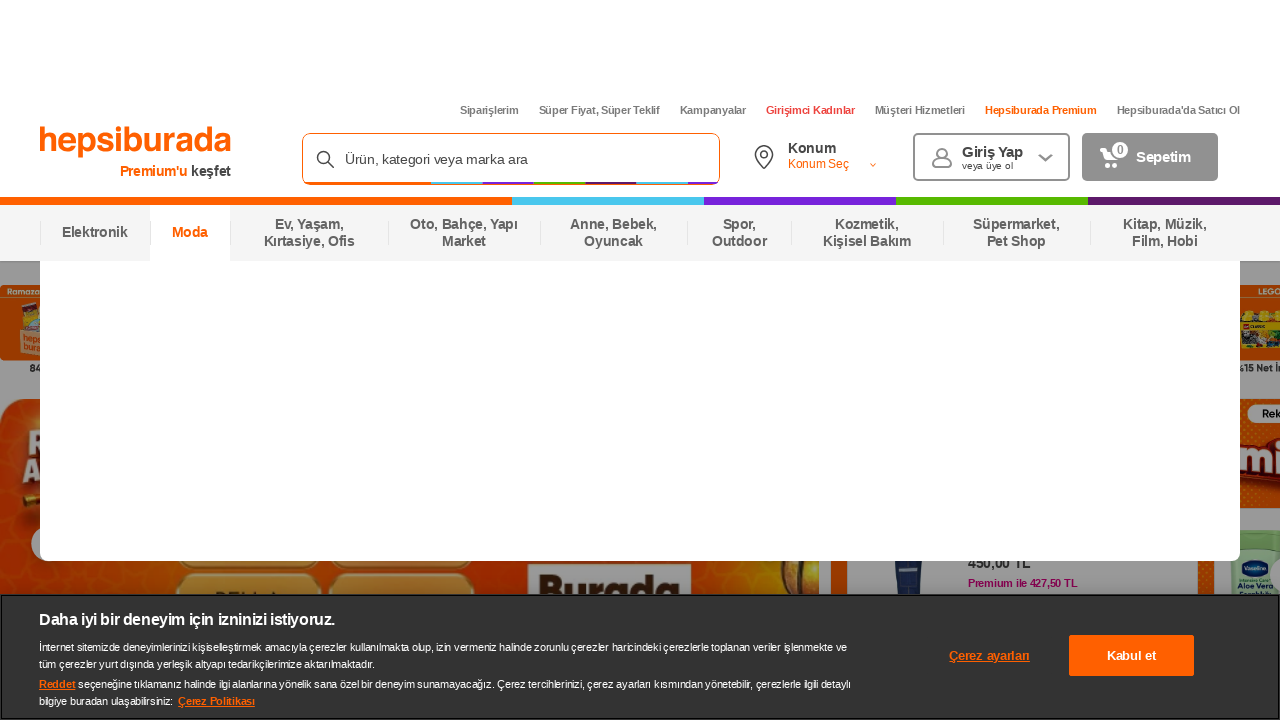